Tests resizable box functionality by dragging the corner handle to resize the box to specific dimensions

Starting URL: https://demoqa.com/resizable

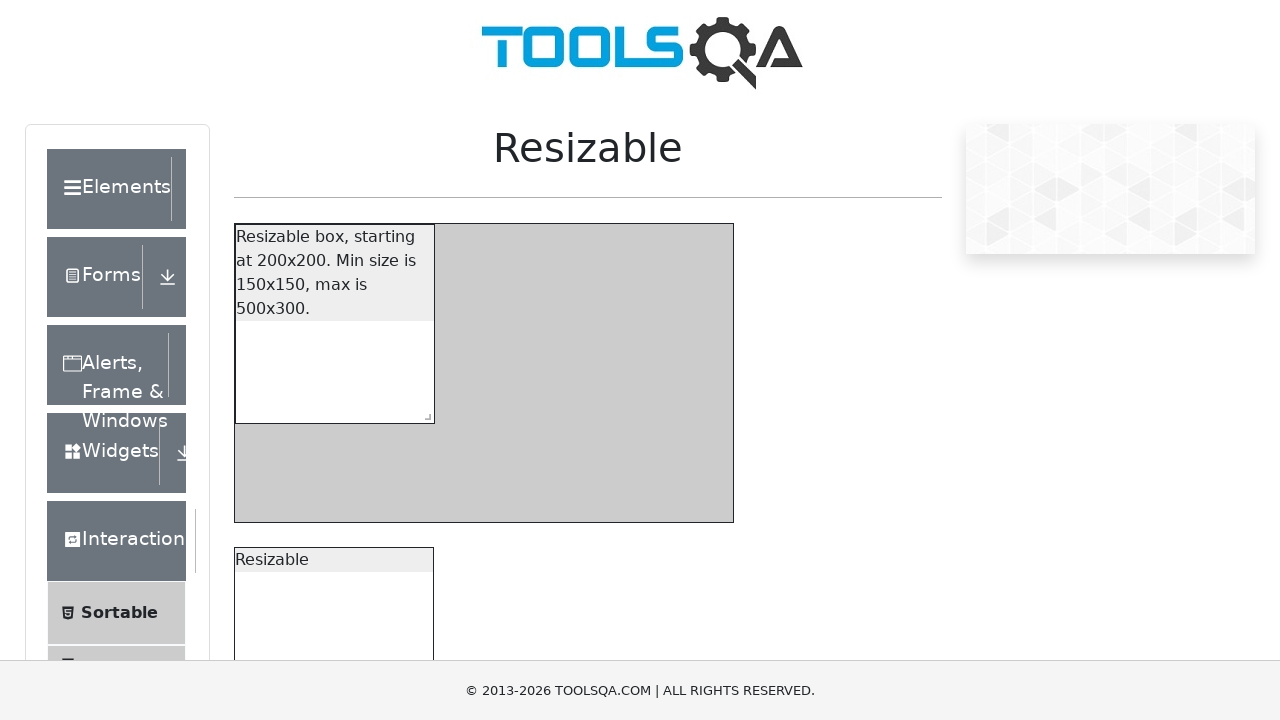

Scrolled down 250px to view resizable box
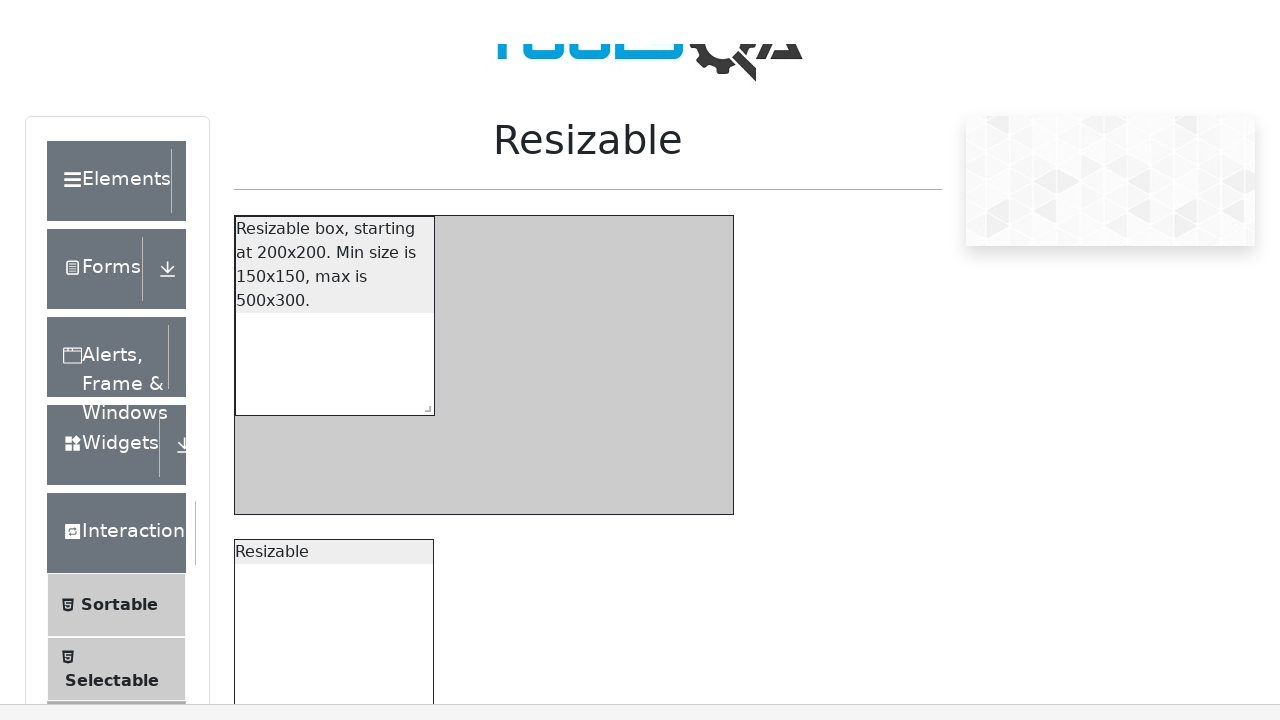

Located corner resize handle element
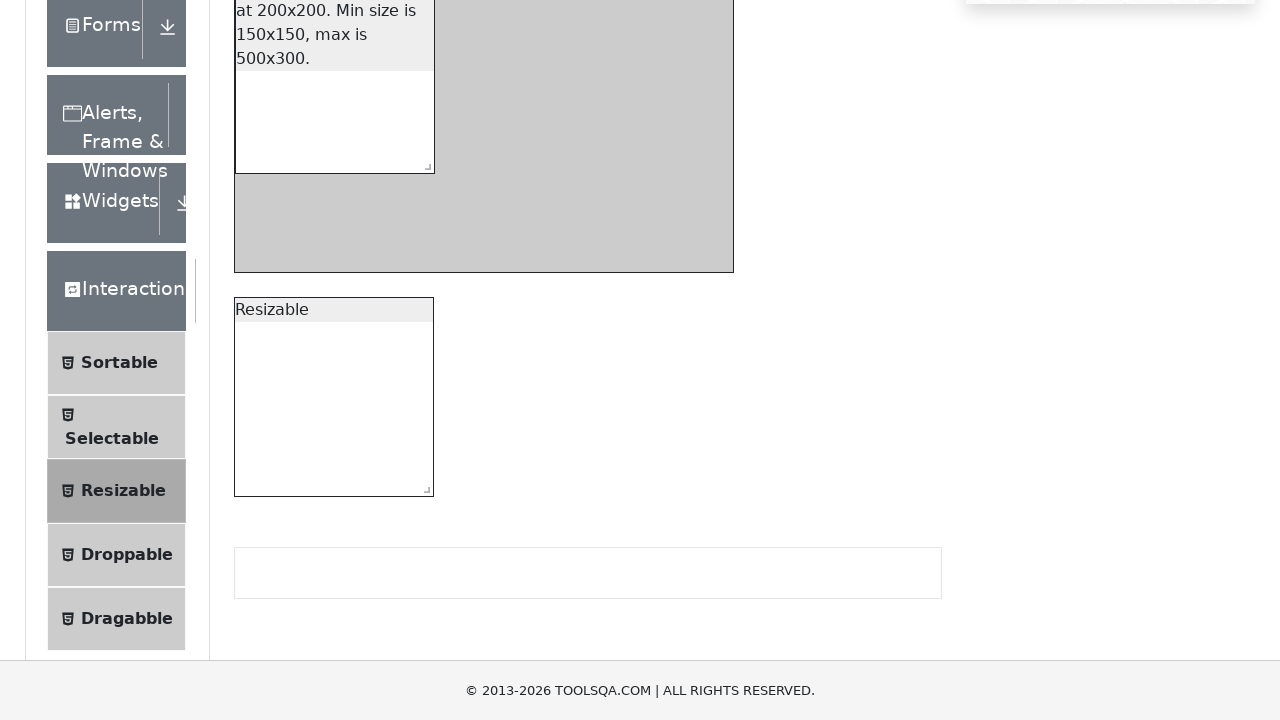

Hovered over corner resize handle at (424, 163) on xpath=//div[@id='resizableBoxWithRestriction']//span[@class='react-resizable-han
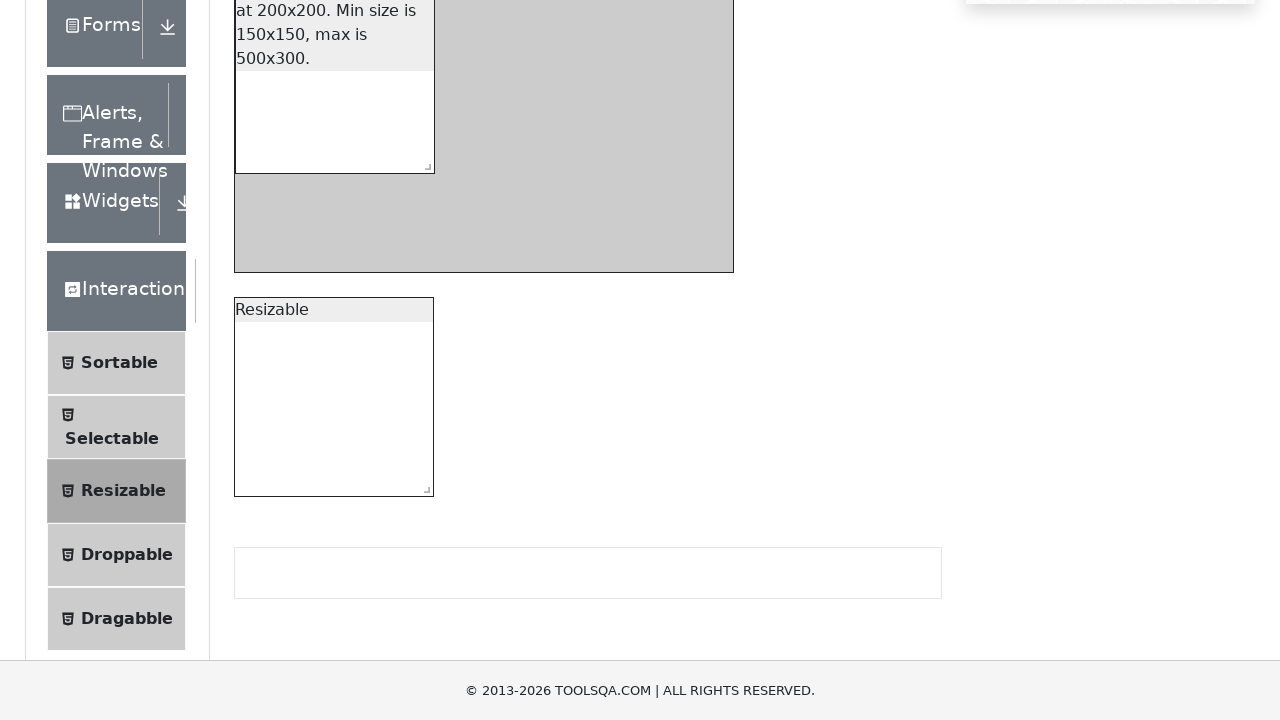

Pressed down mouse button on resize handle at (424, 163)
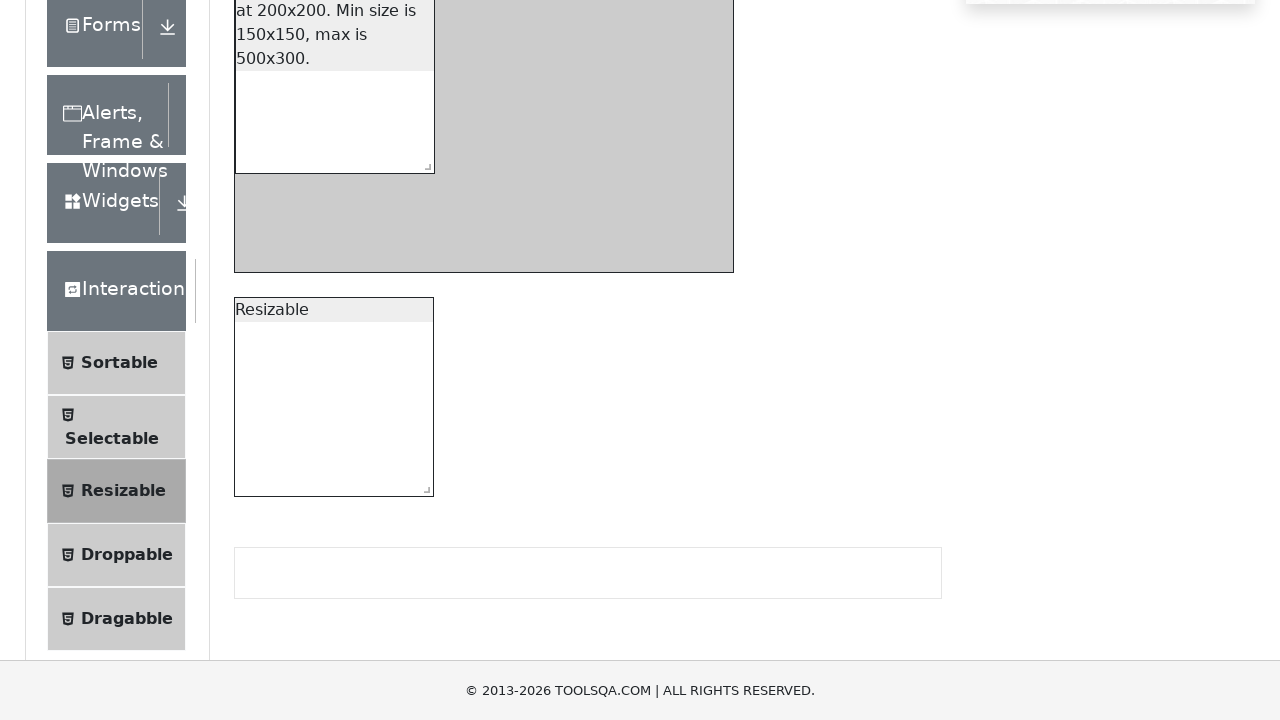

Dragged resize handle 300px right and 100px down at (714, 253)
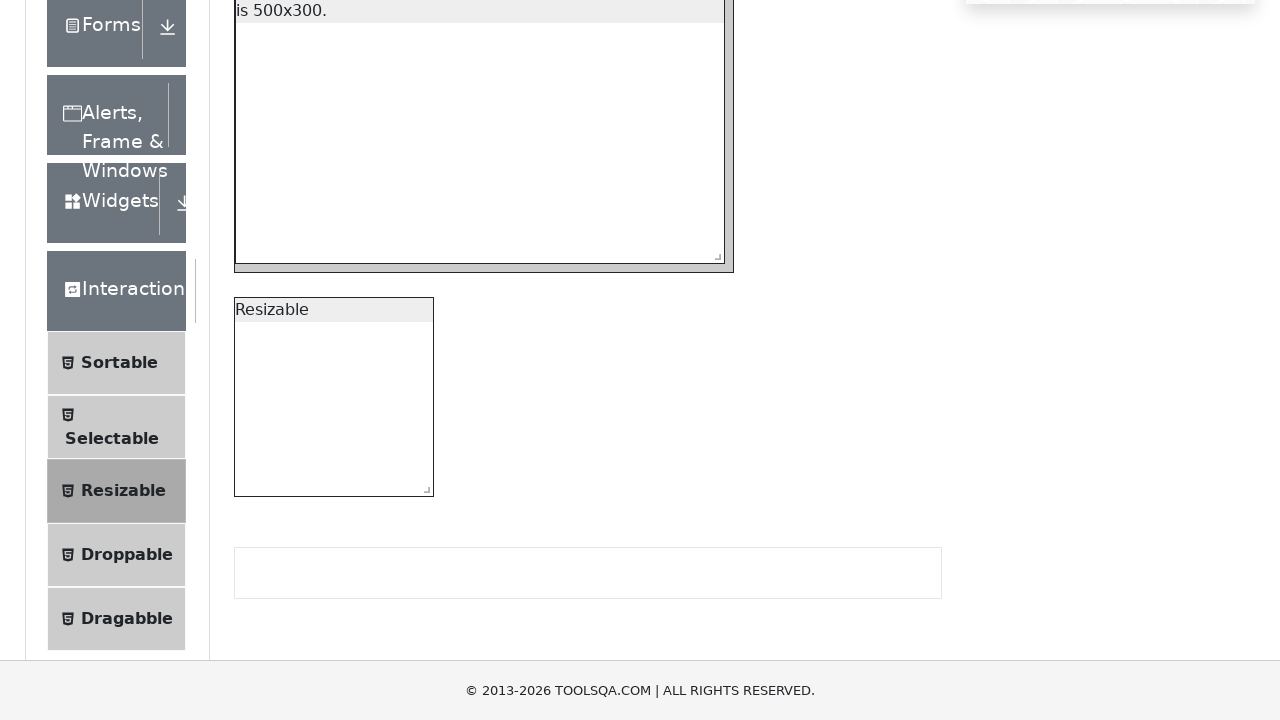

Released mouse button, box resized to new dimensions at (714, 253)
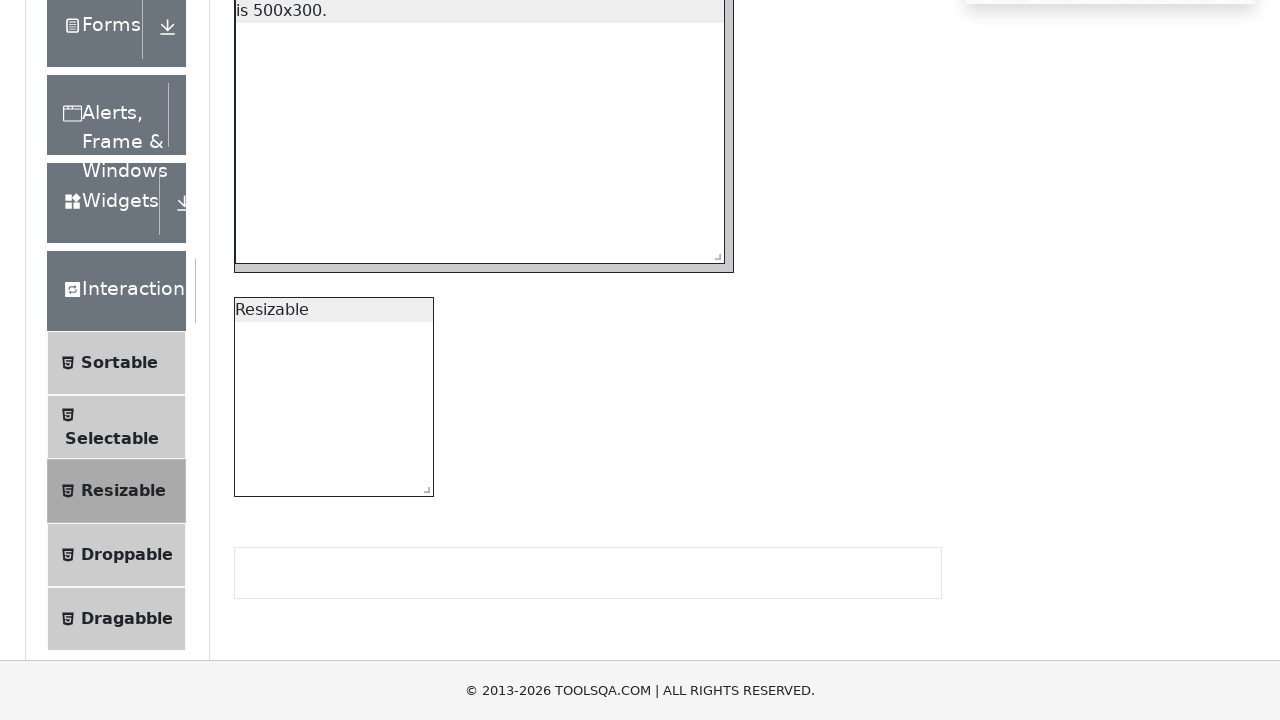

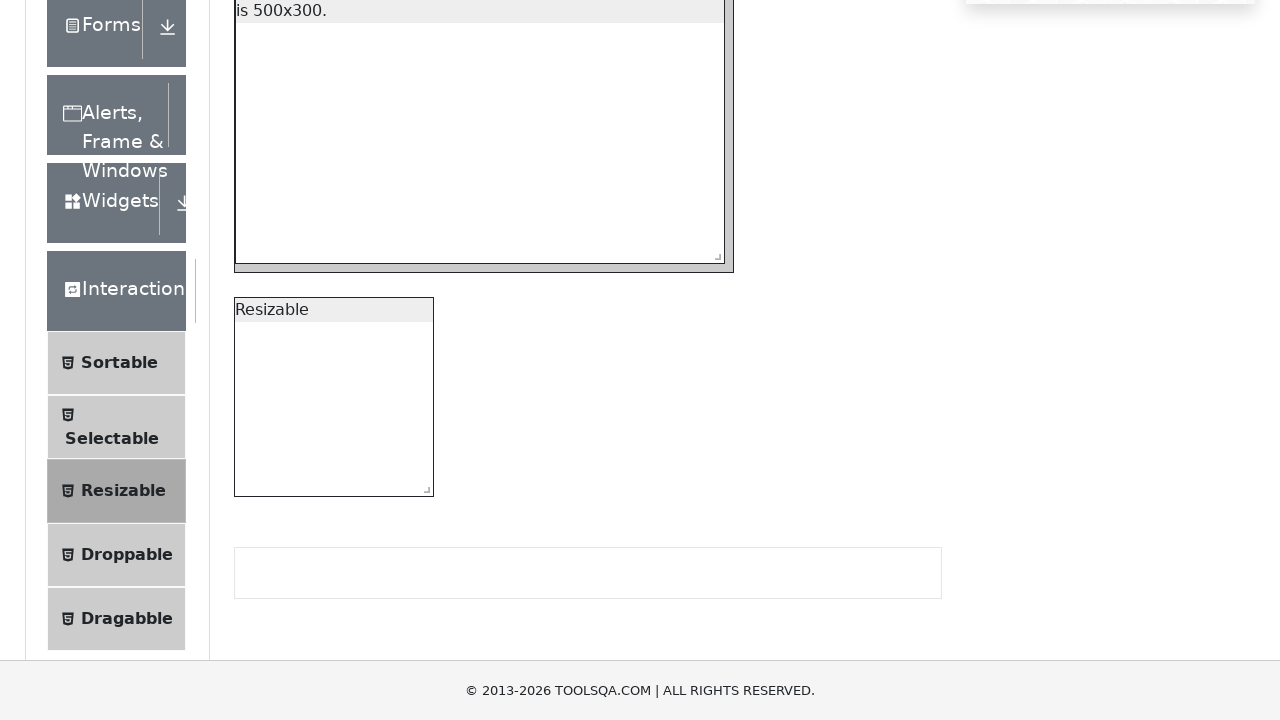